Navigates to a CSDN blog page and verifies that article links are present on the page

Starting URL: https://blog.csdn.net/lzw_java?type=blog

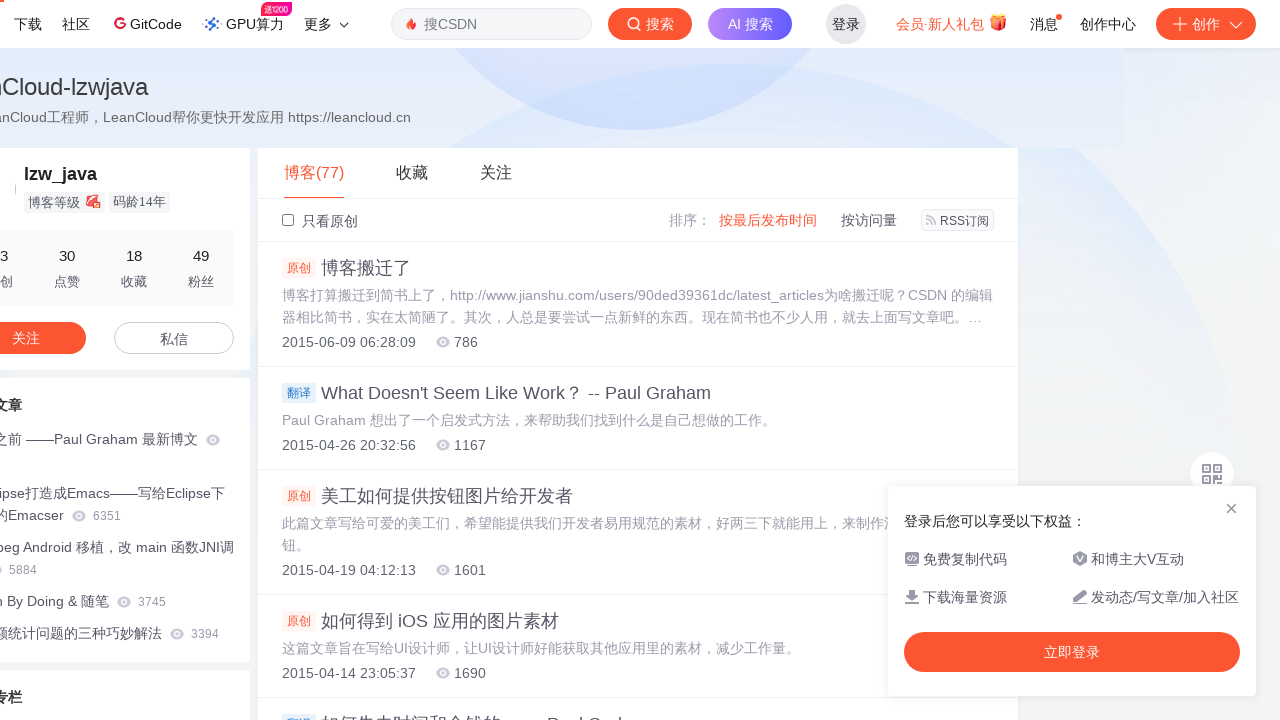

Navigated to CSDN blog page
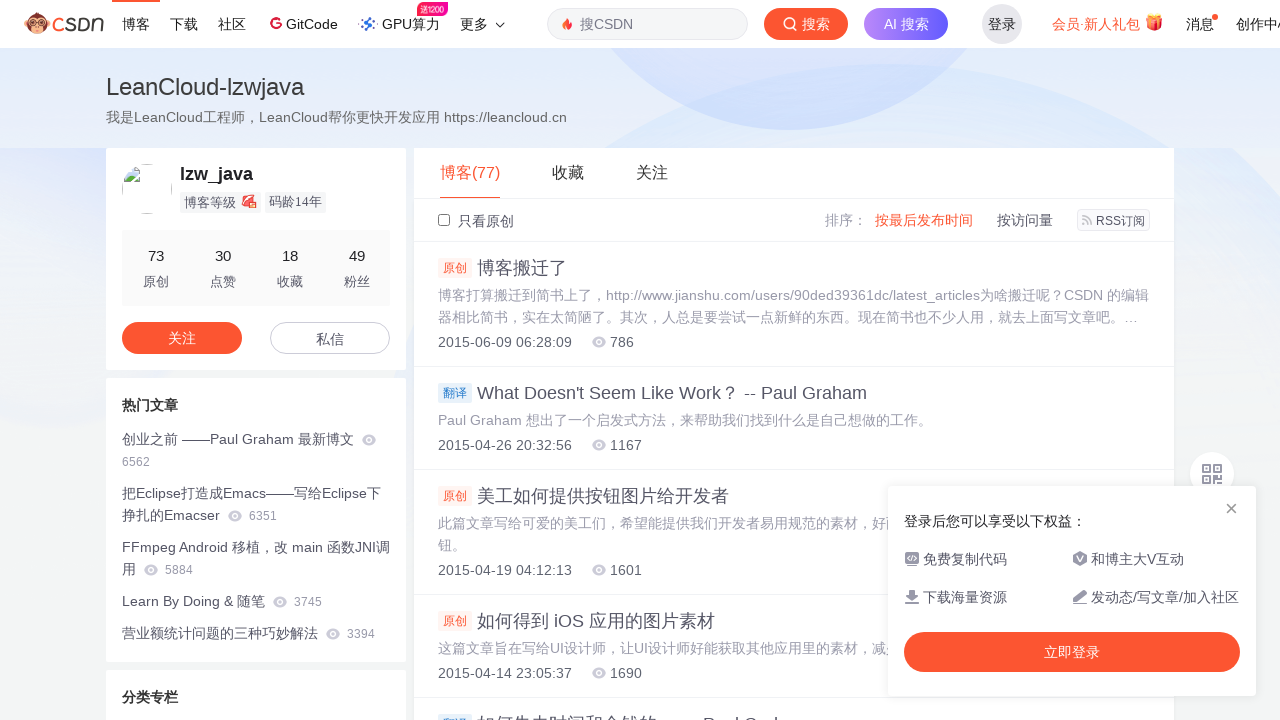

Blog article links loaded on the page
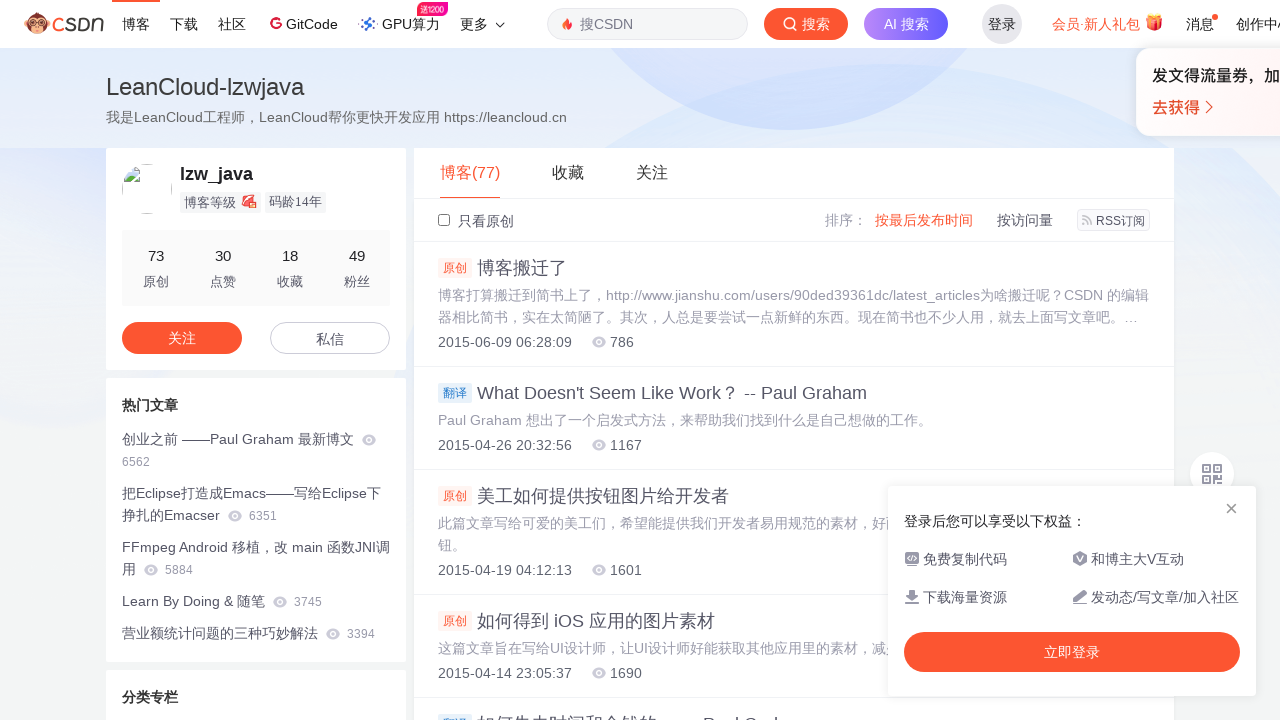

Retrieved all links from the page, found 125 total links
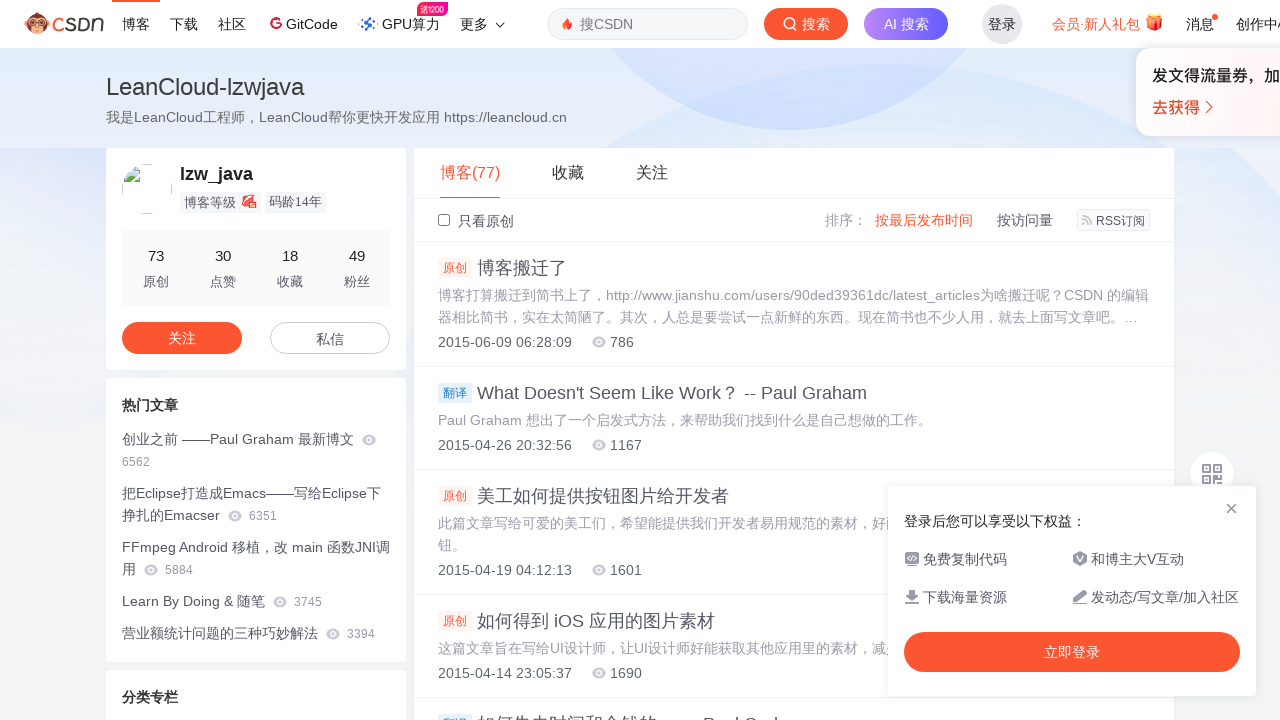

Verified that article links are present on the blog page
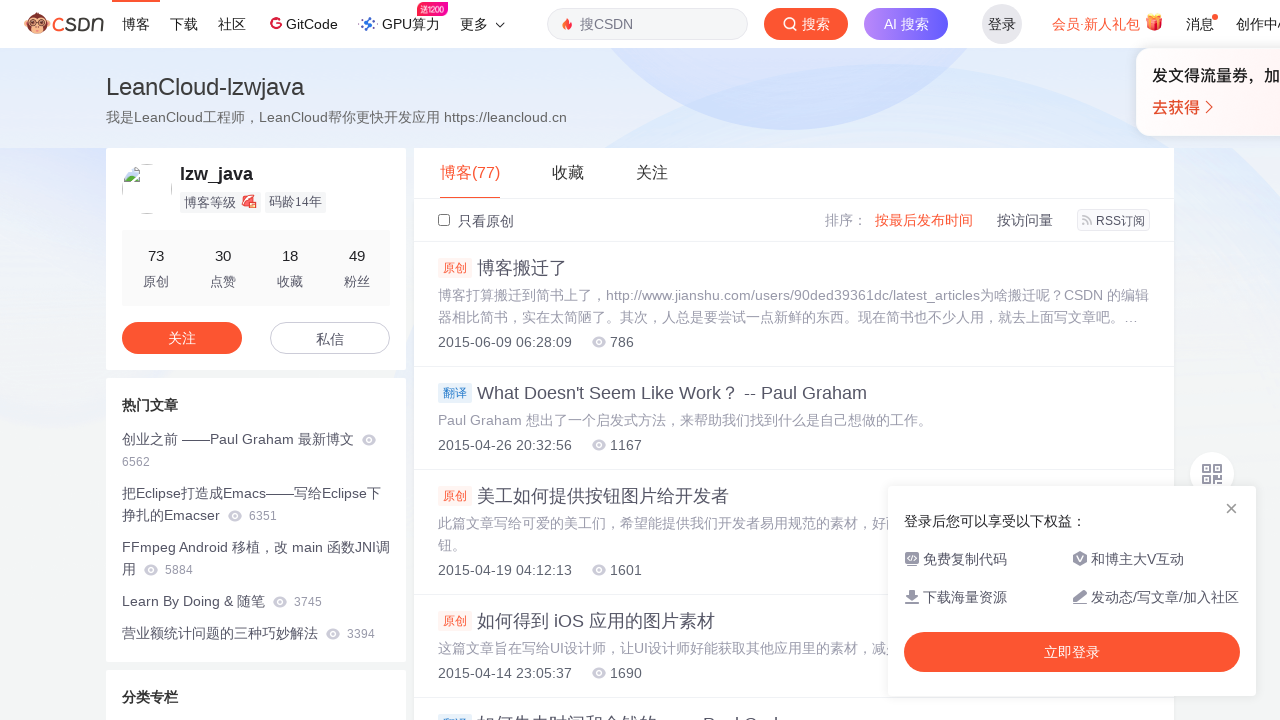

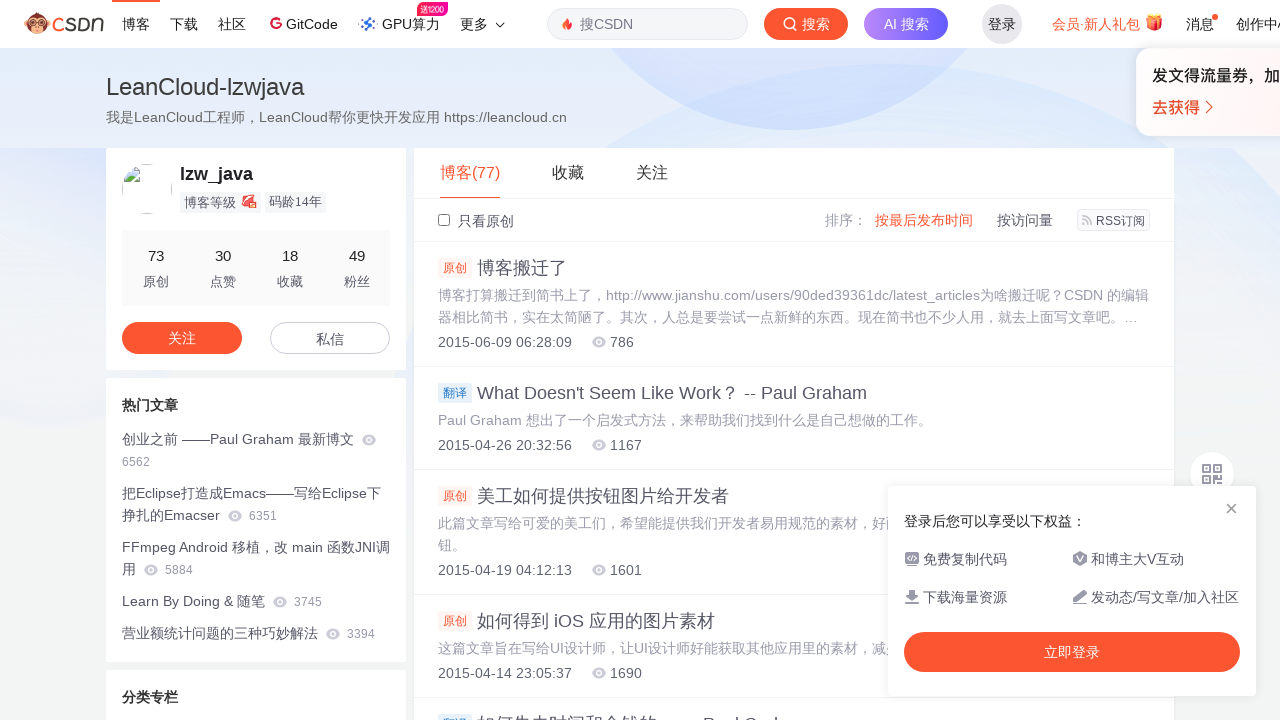